Verifies that the actiTime main website URL loads successfully by navigating to the homepage and waiting for it to fully load.

Starting URL: https://www.actitime.com/

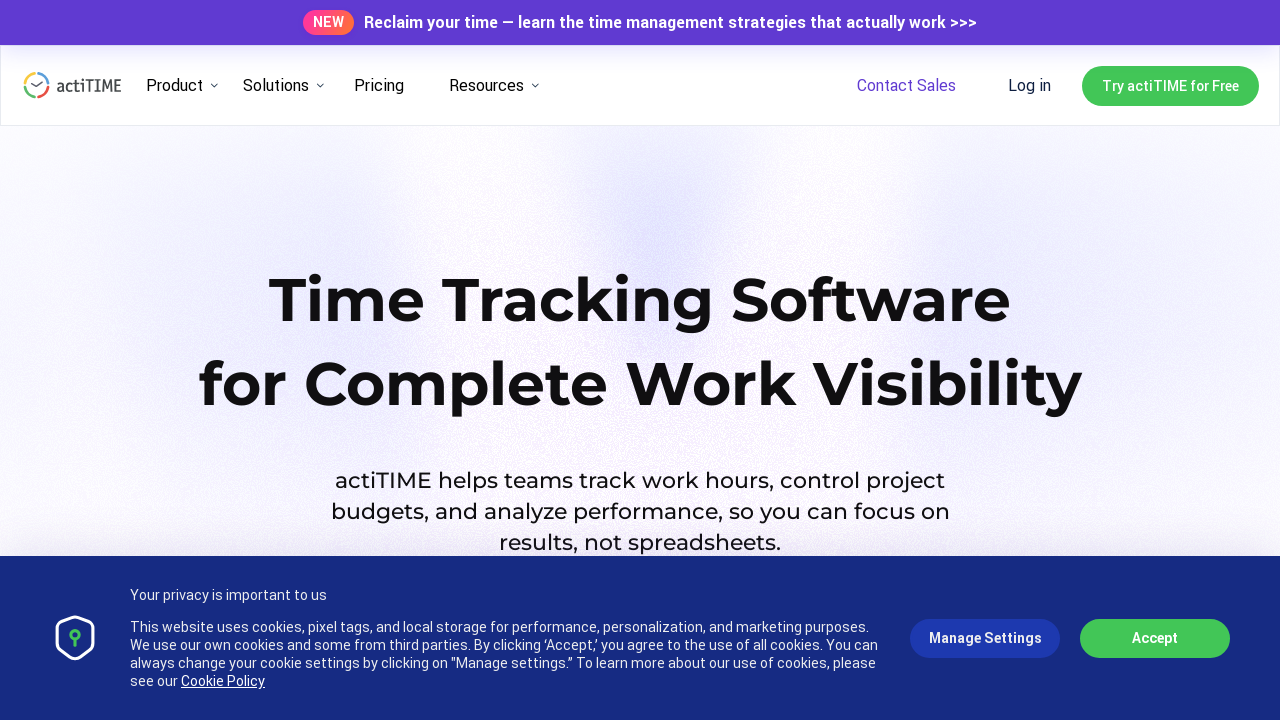

Navigated to actiTime homepage at https://www.actitime.com/
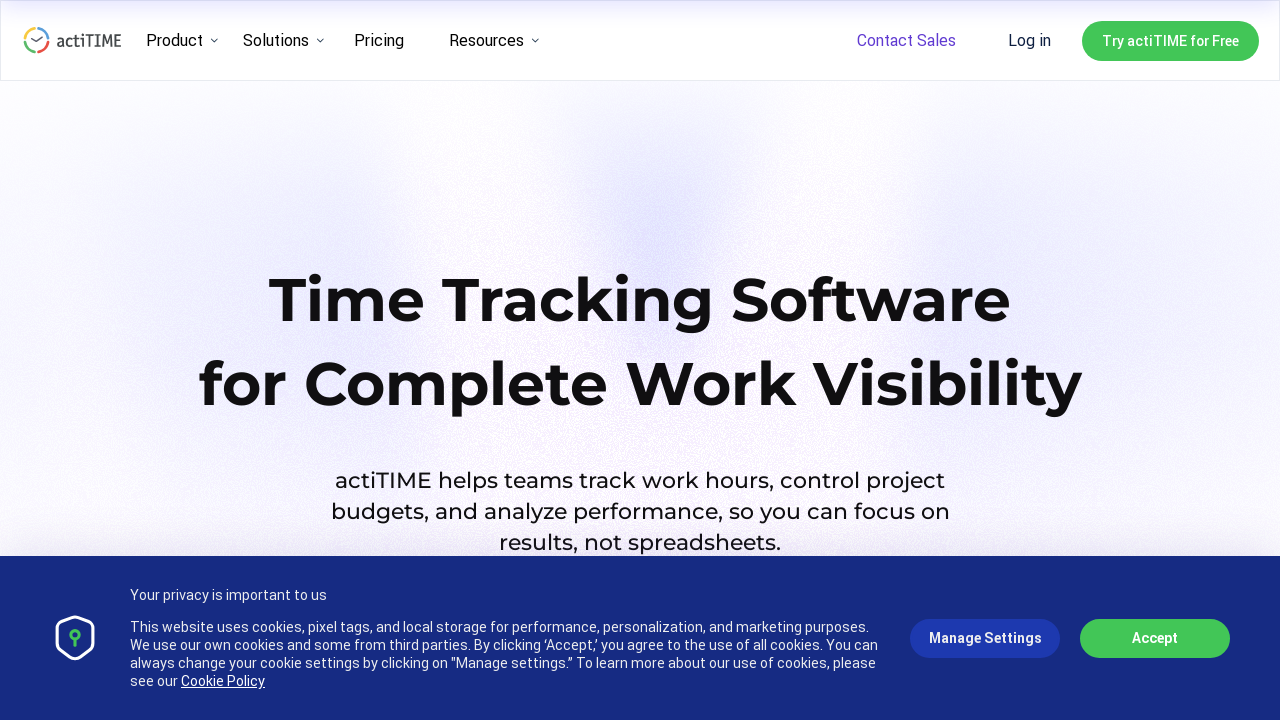

Page DOM content loaded successfully
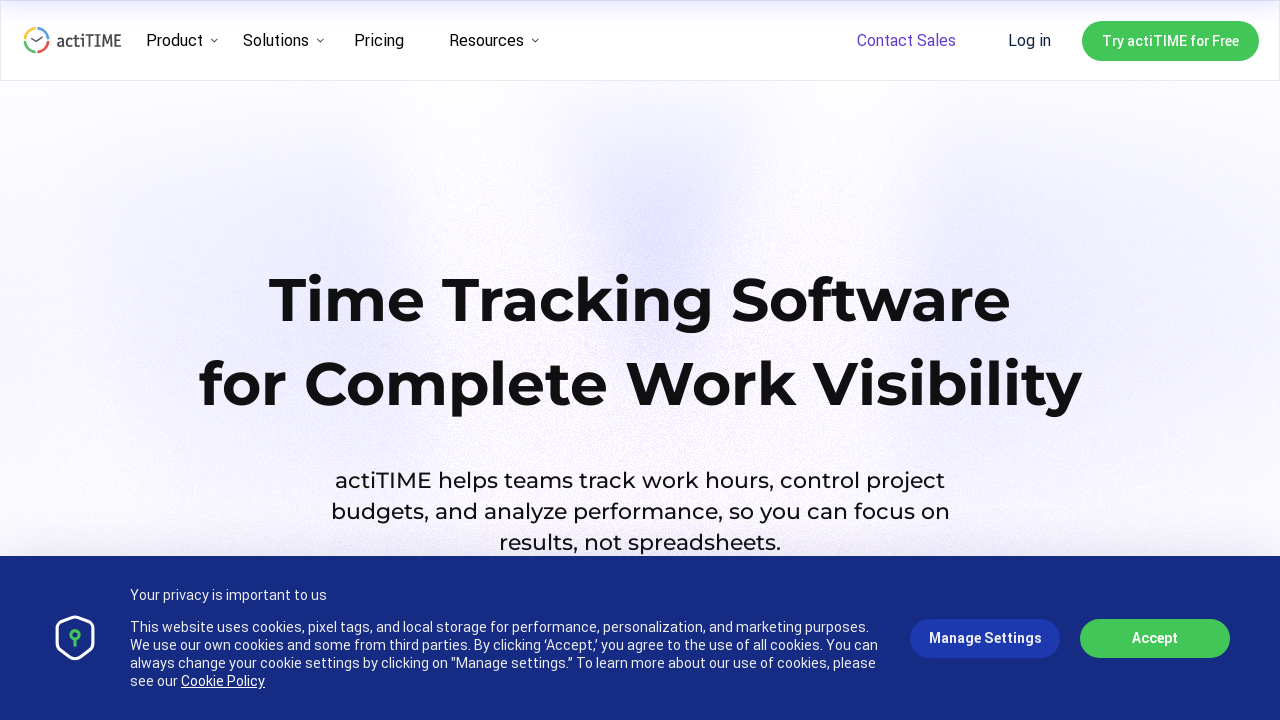

Page body element is visible - homepage loaded successfully
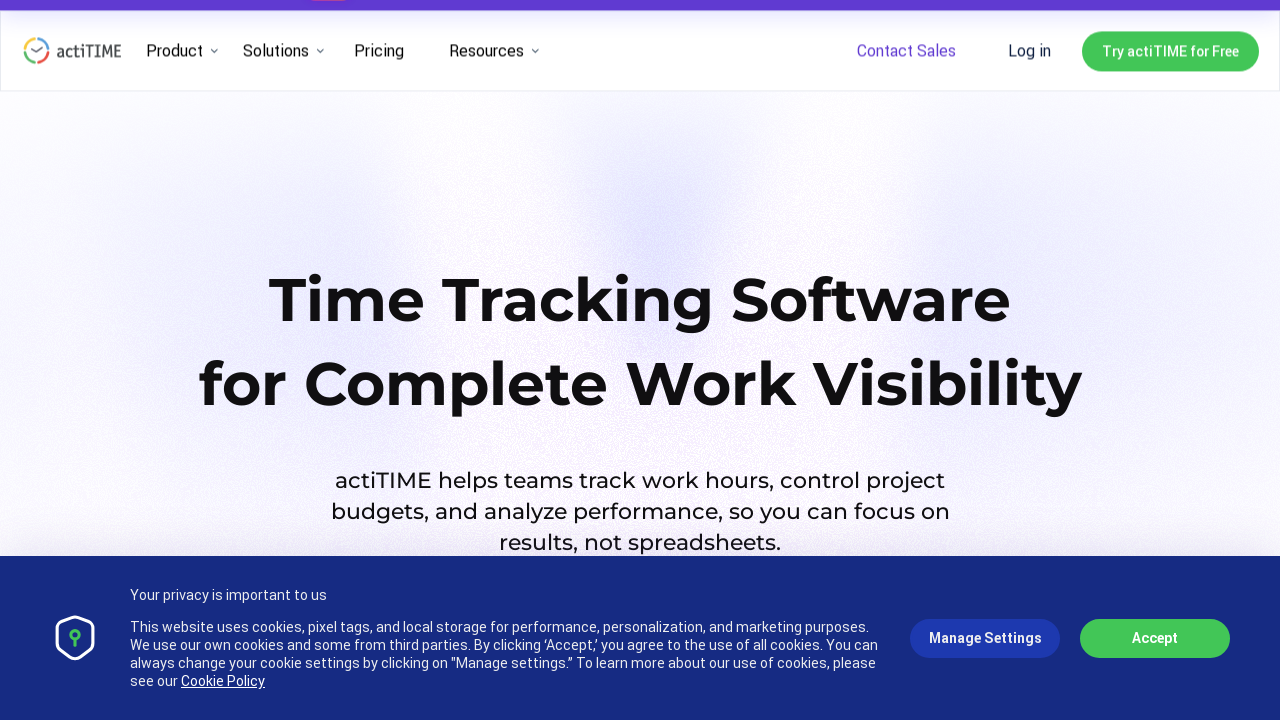

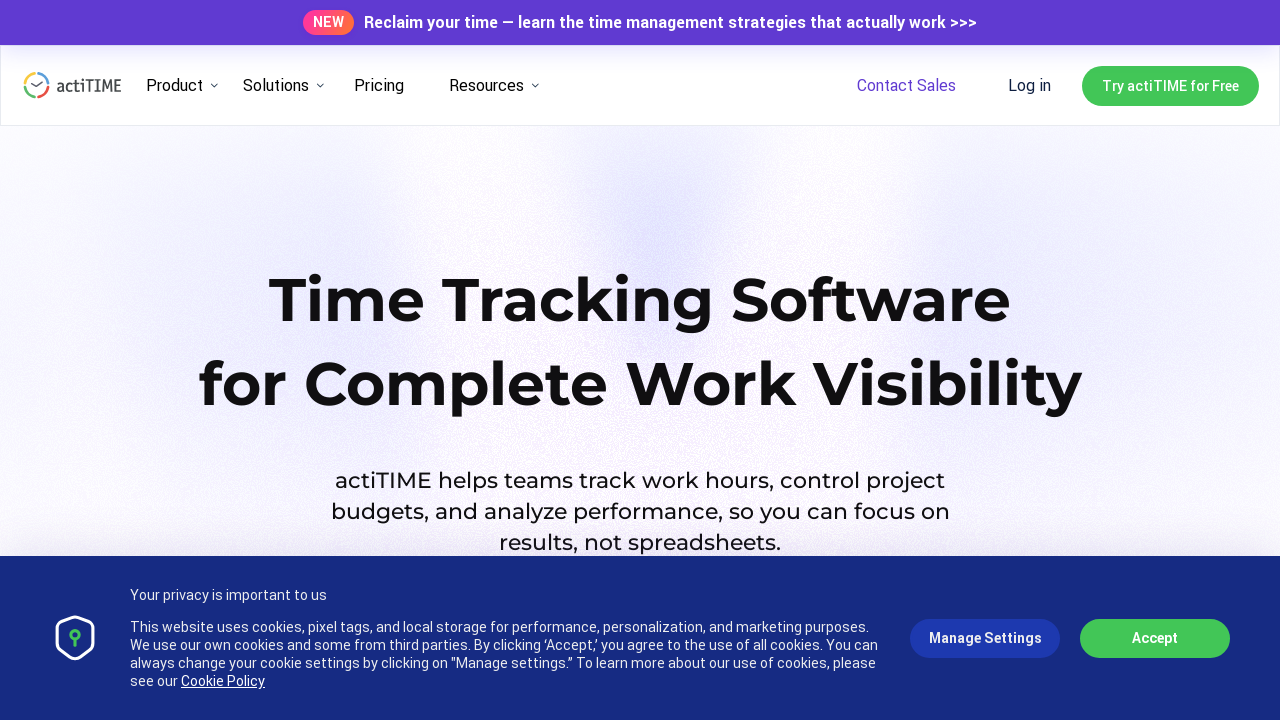